Tests JavaScript alert handling by clicking a button that triggers an alert and interacting with the alert dialog

Starting URL: https://omayo.blogspot.com/

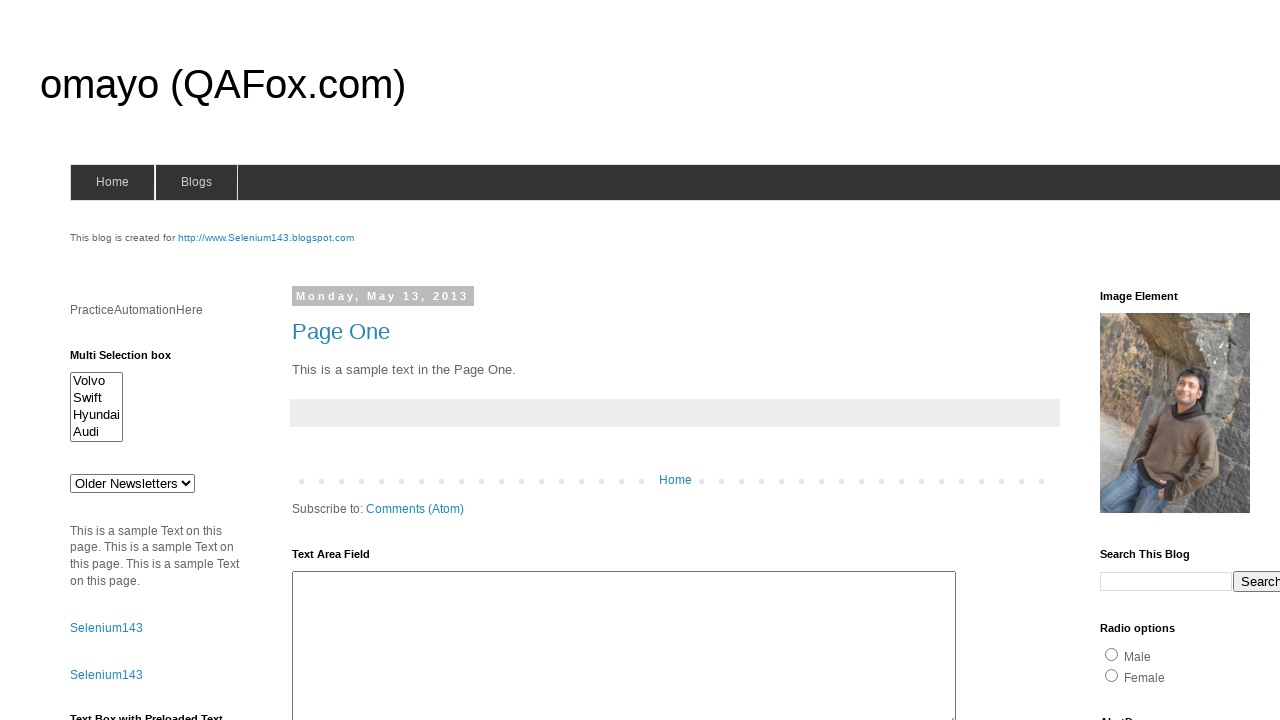

Clicked alert button to trigger JavaScript alert dialog at (1154, 361) on #alert1
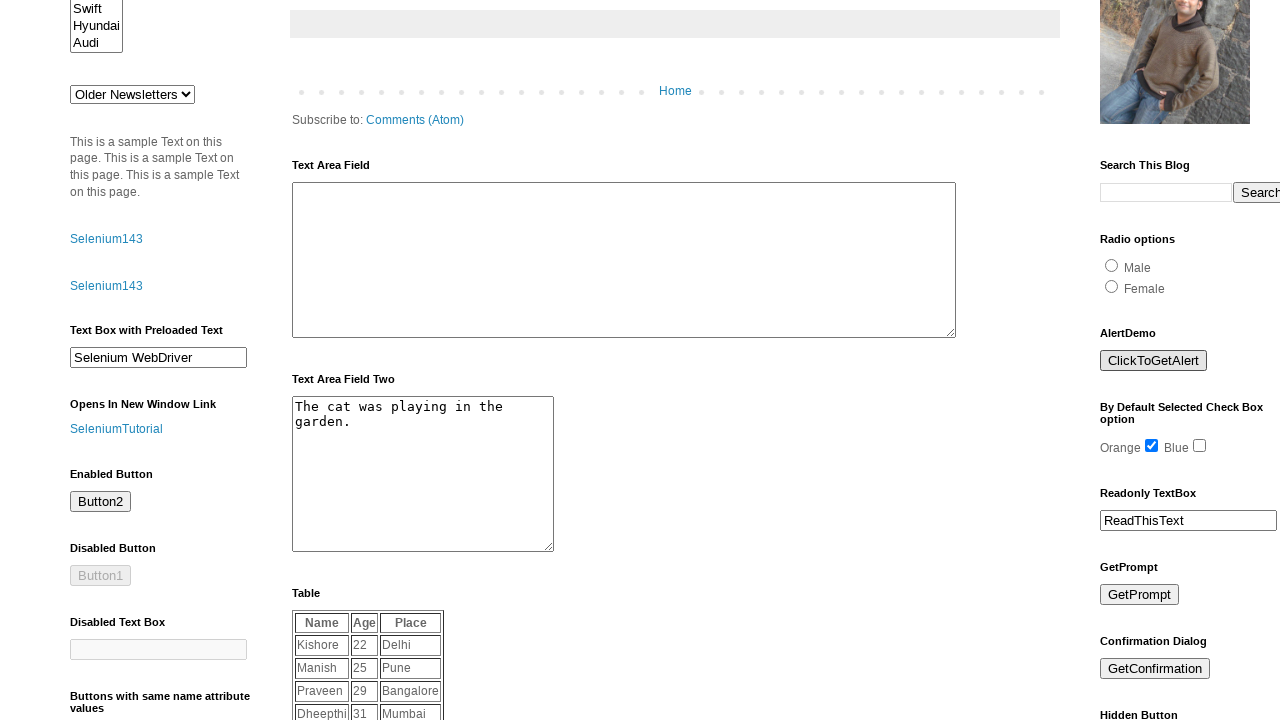

Set up initial dialog handler to accept alerts
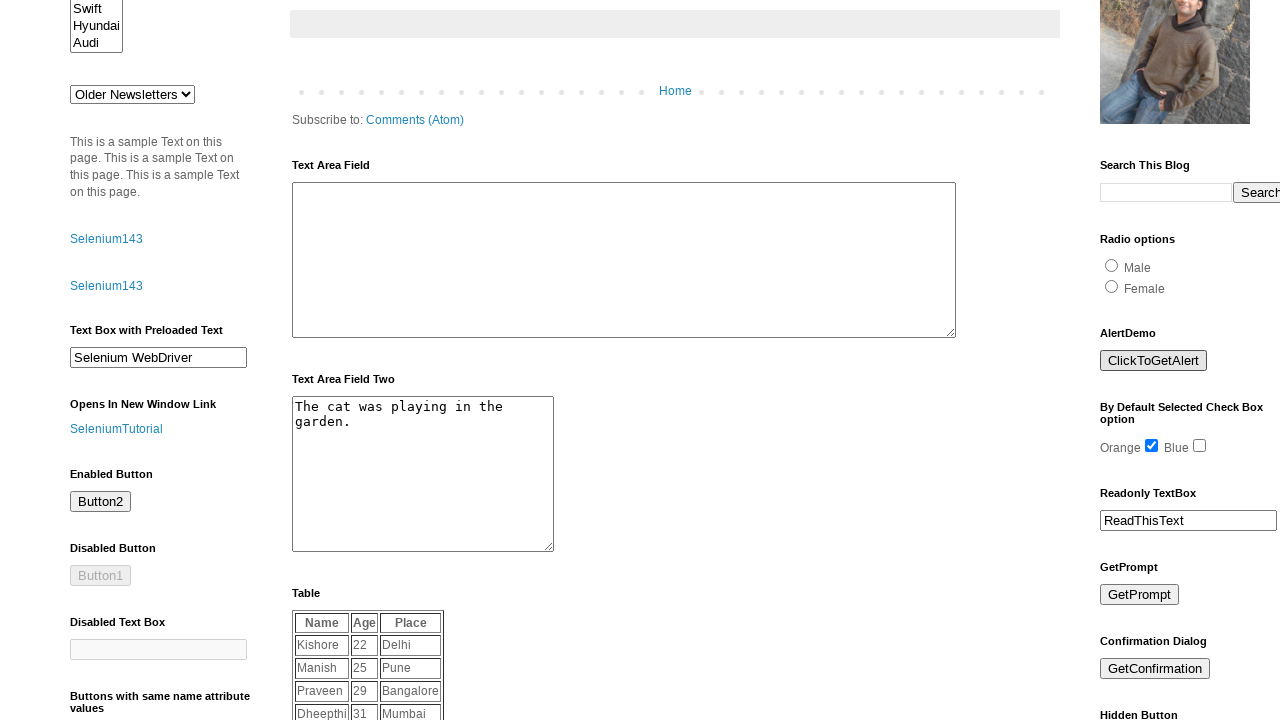

Registered enhanced dialog handler that logs message and accepts
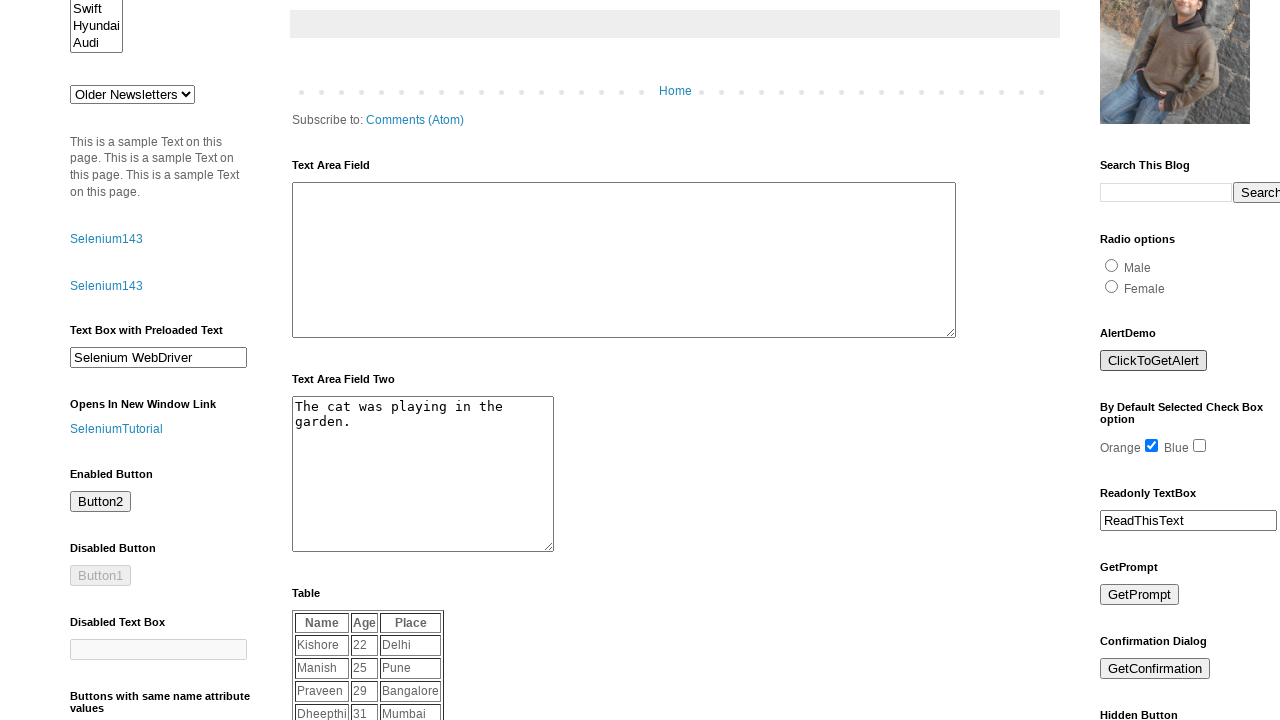

Clicked alert button again to test dialog handler at (1154, 361) on #alert1
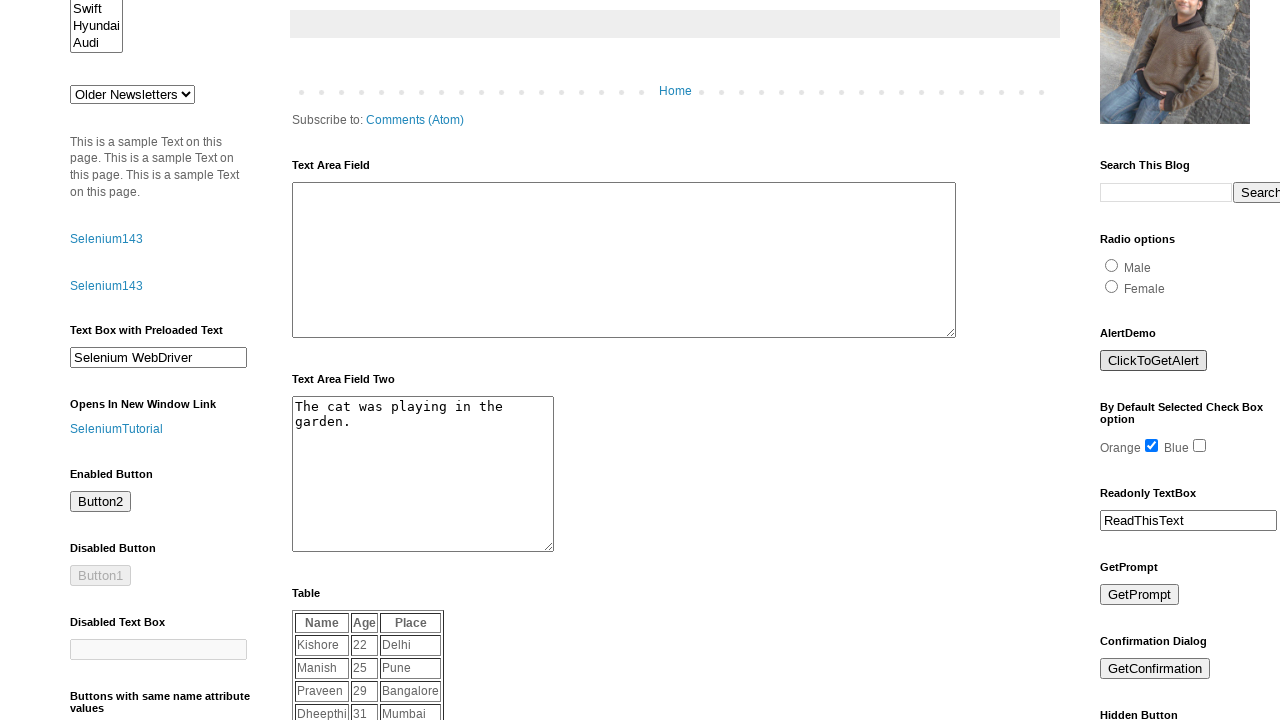

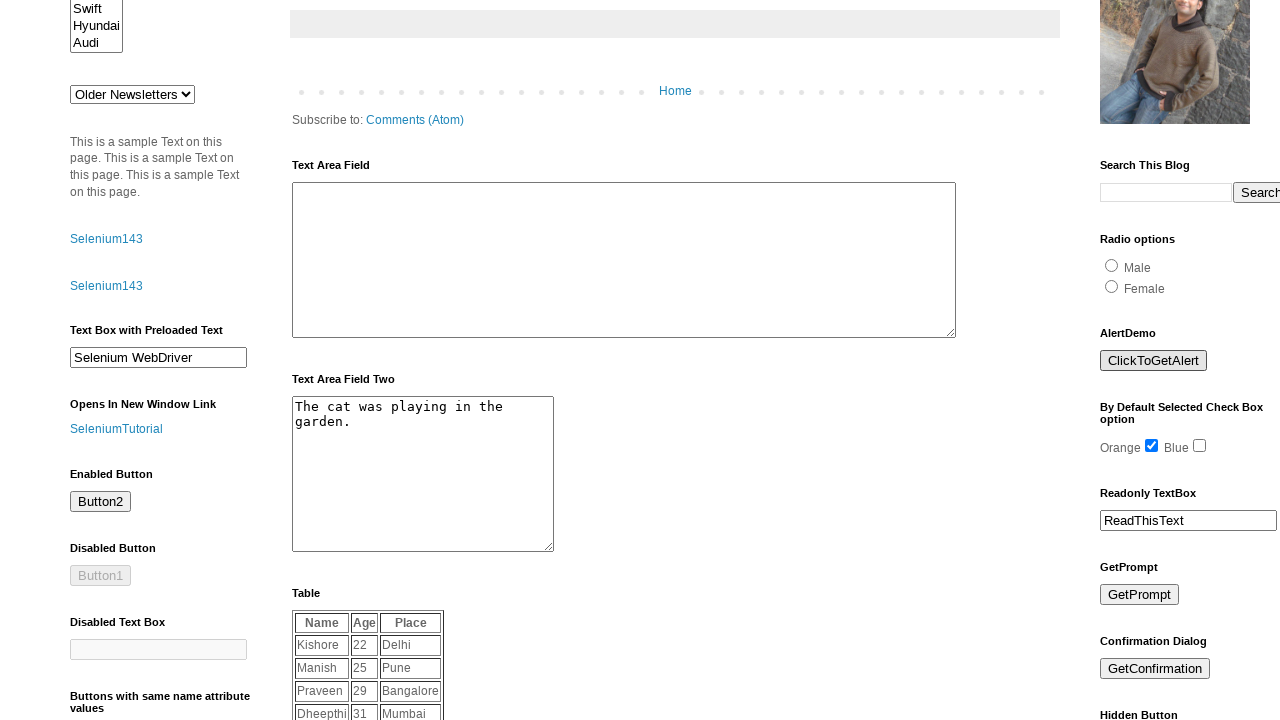